Tests keyboard actions on a text box form by filling fields using keyboard navigation (Tab), selecting text (Ctrl+A), copying (Ctrl+C), pasting (Ctrl+V), and submitting with Enter key

Starting URL: https://demoqa.com/text-box

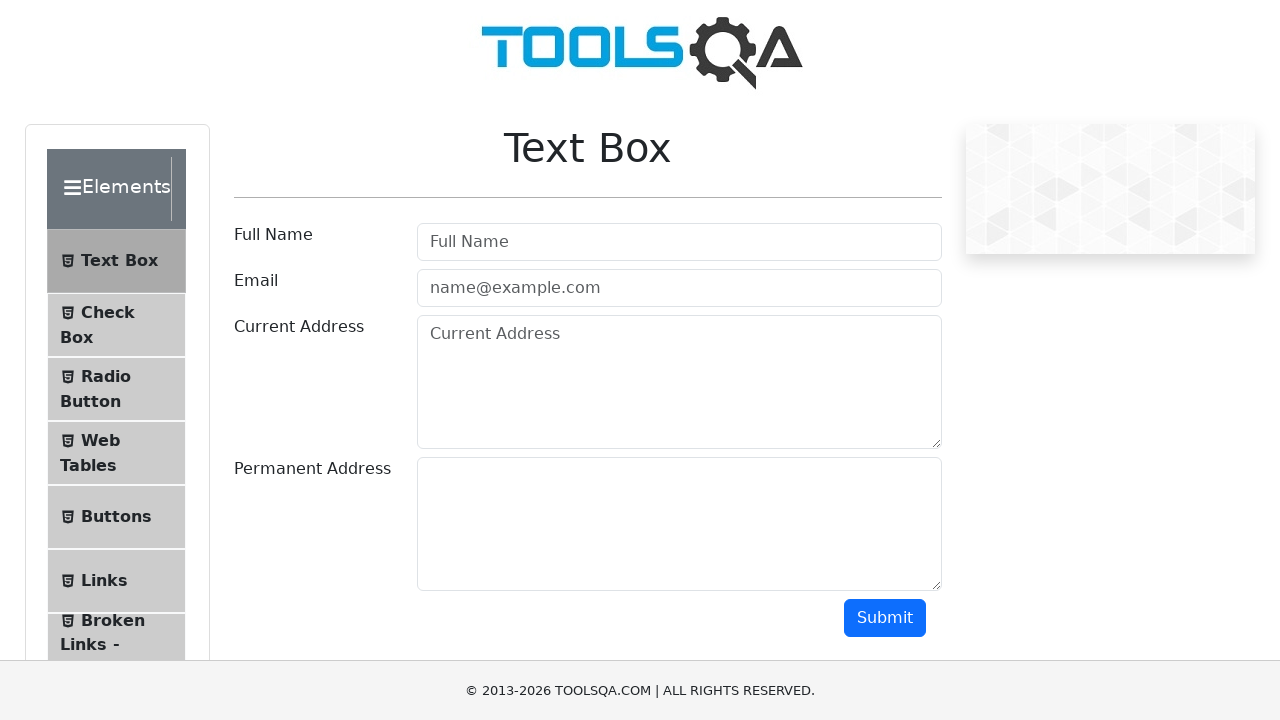

Filled username field with 'Maria Johnson' on input#userName
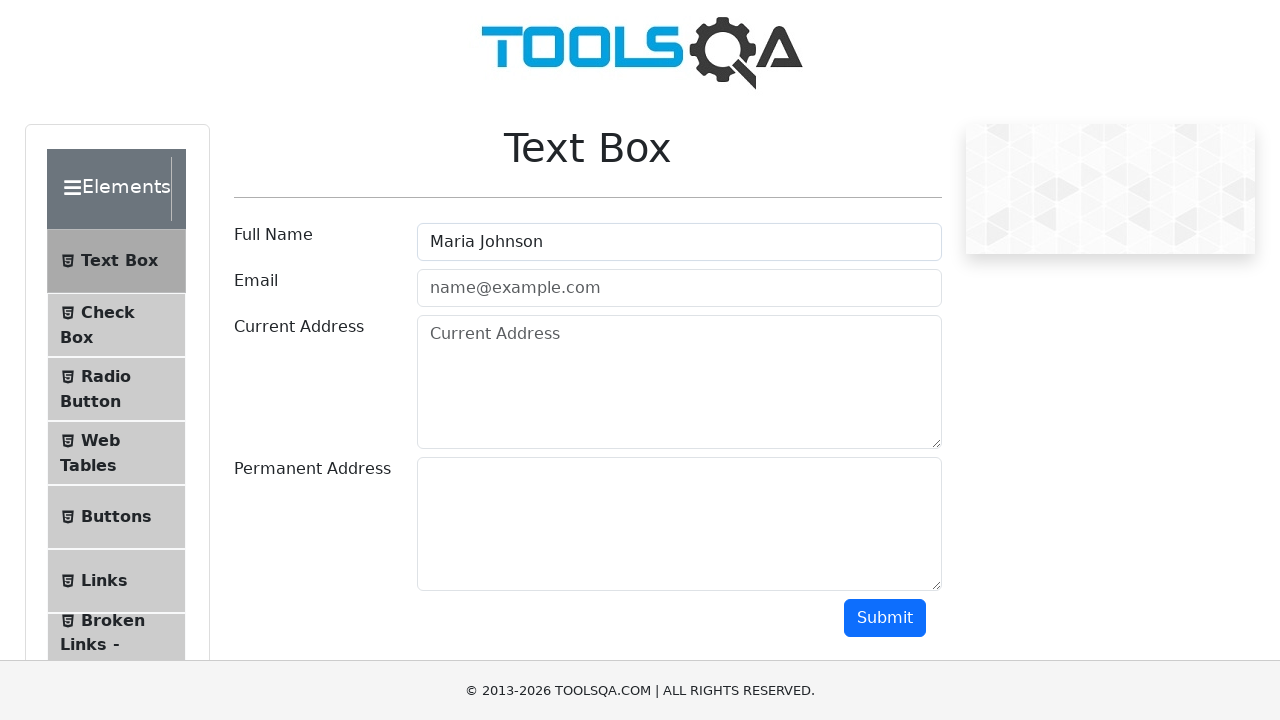

Pressed Tab to navigate to email field on input#userName
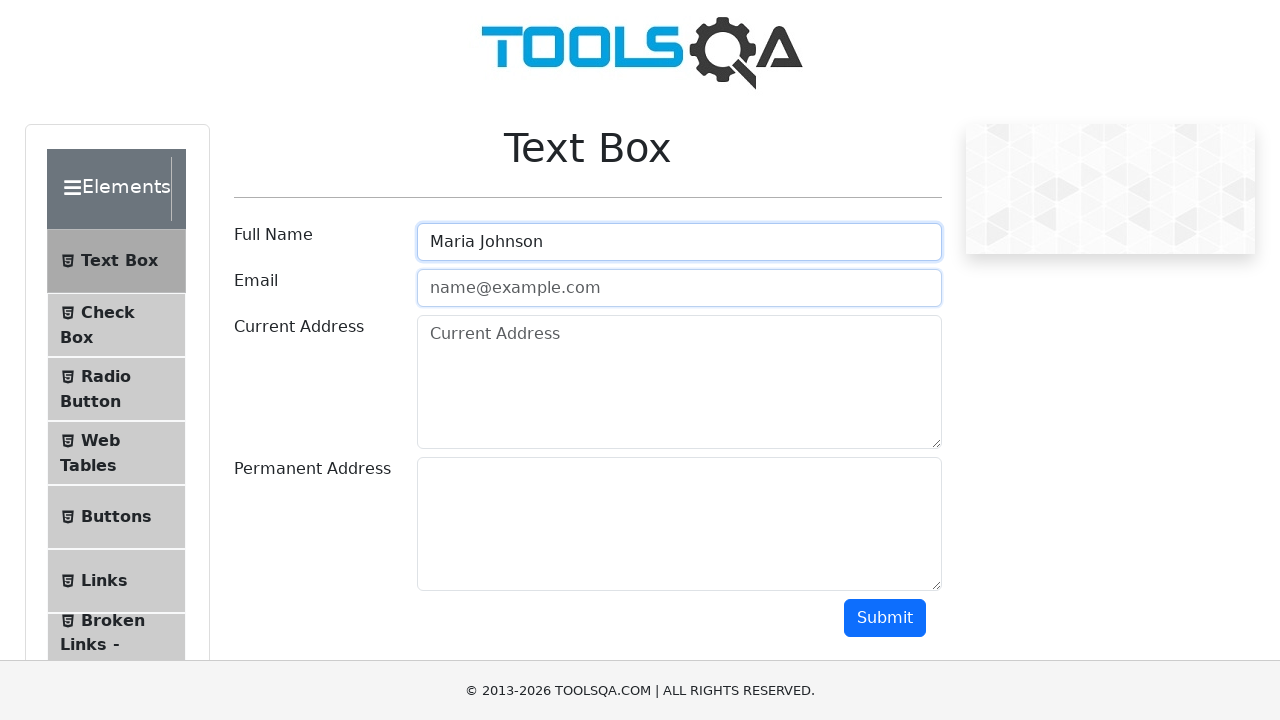

Typed email address 'mariajohnson@example.com'
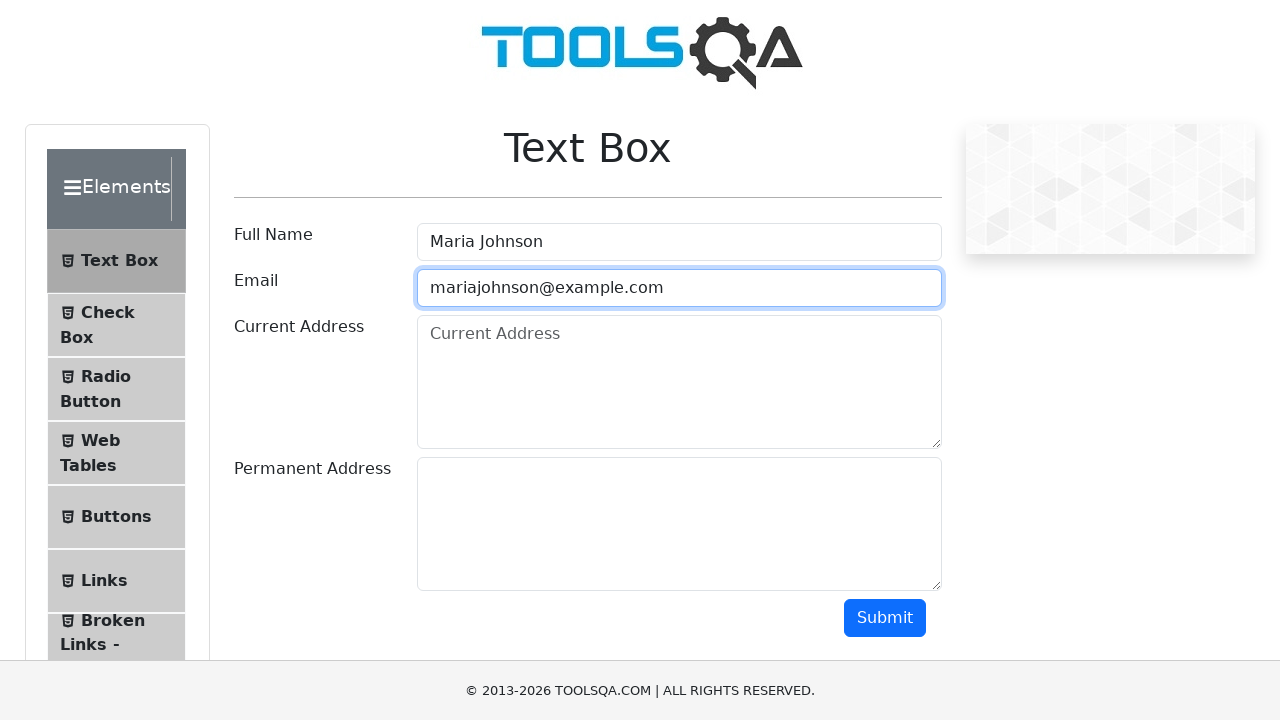

Pressed Tab to navigate to current address field
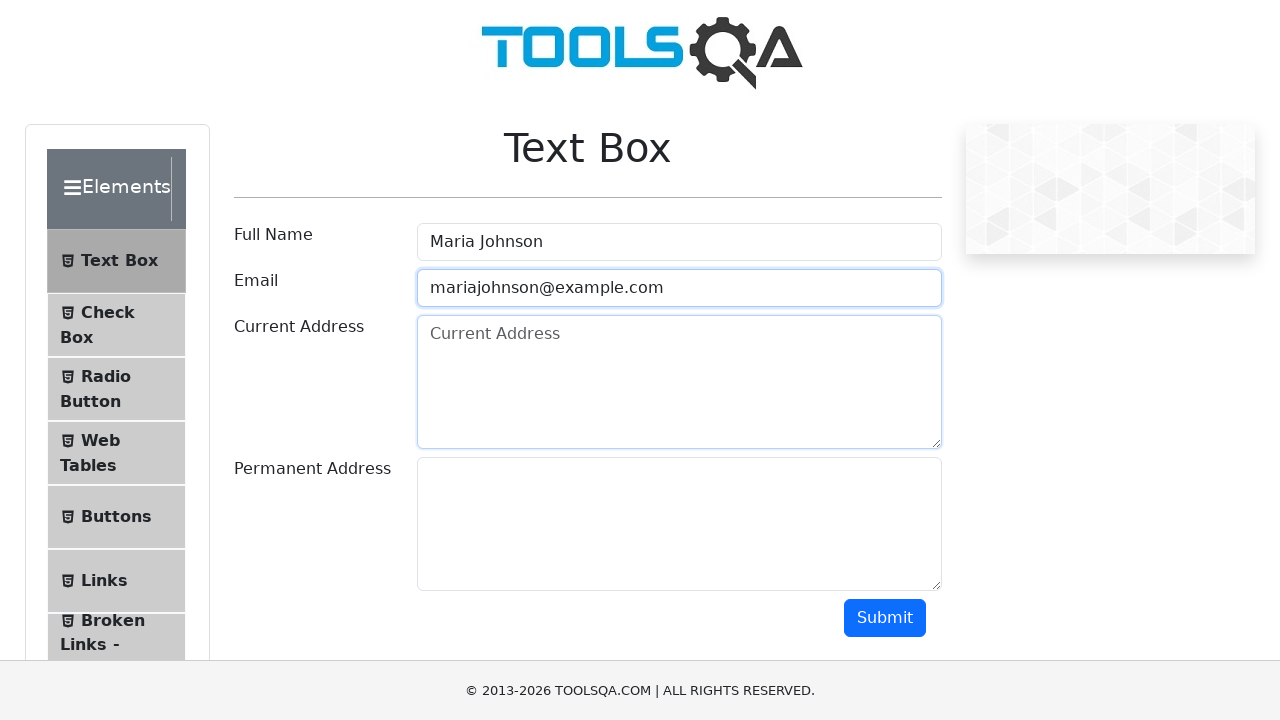

Typed current address '123 Oak Street, Suite 456, Portland OR 97201'
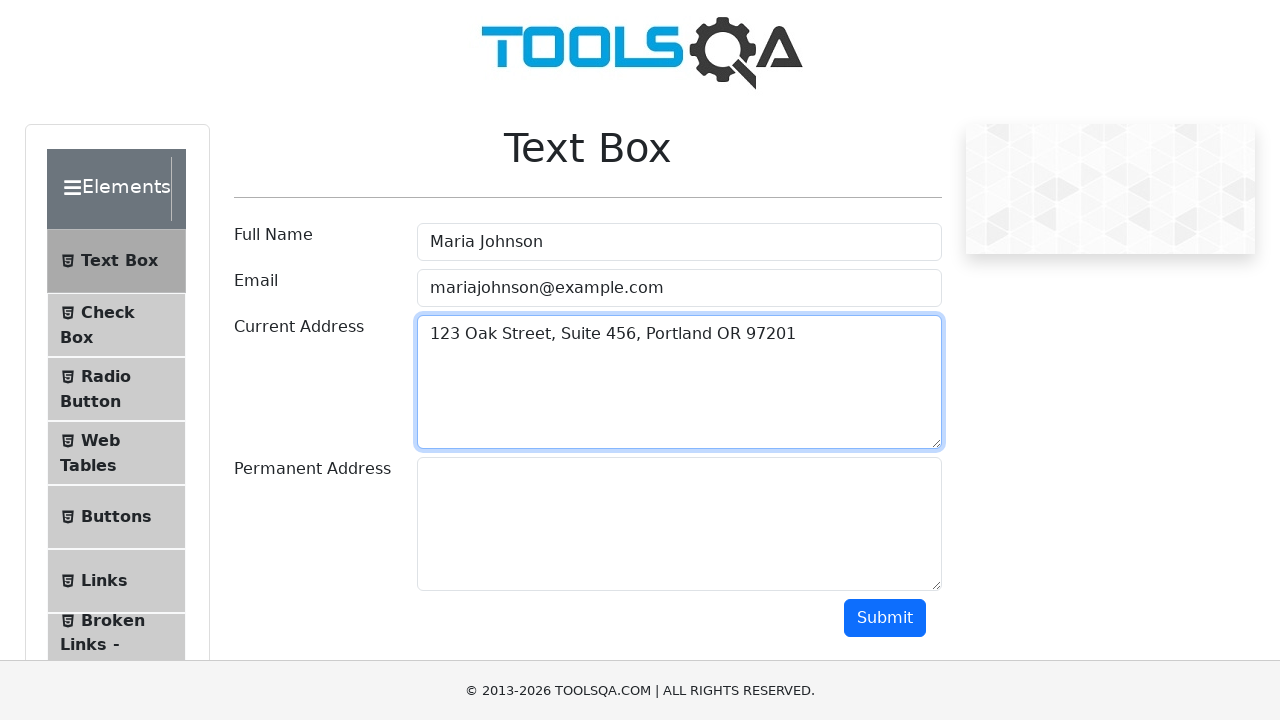

Selected all text in current address field using Ctrl+A
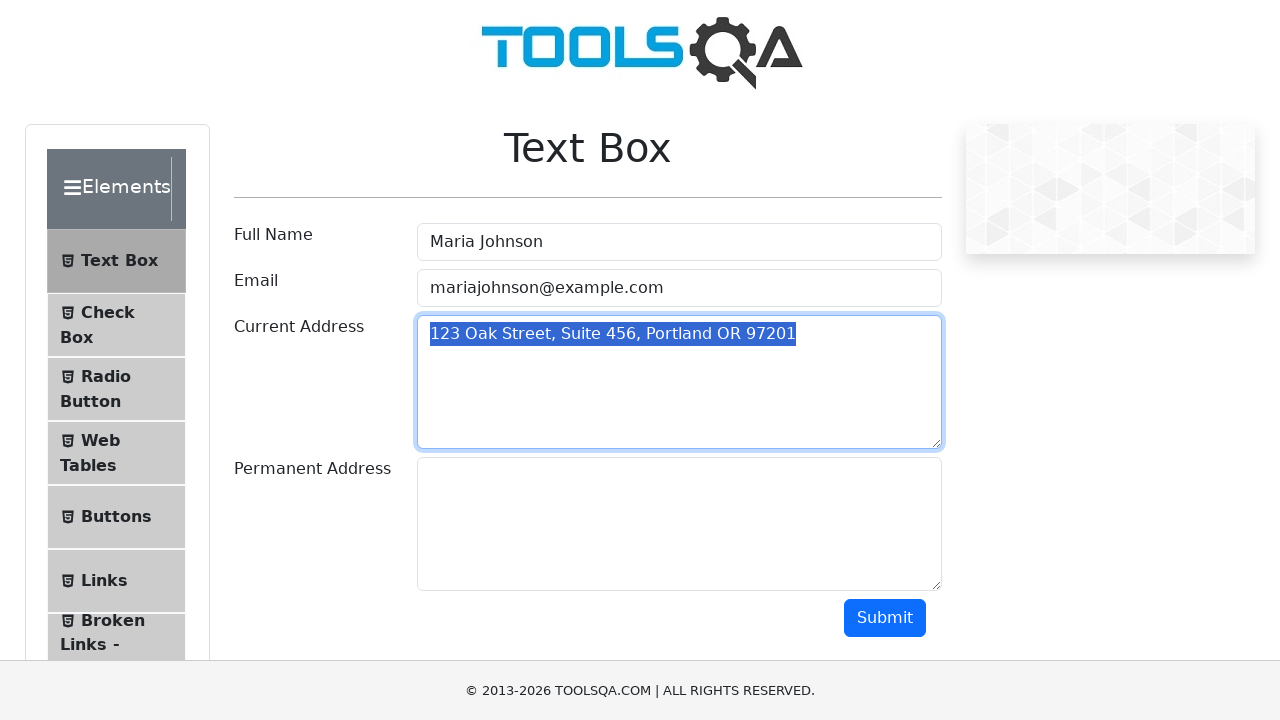

Copied selected text using Ctrl+C
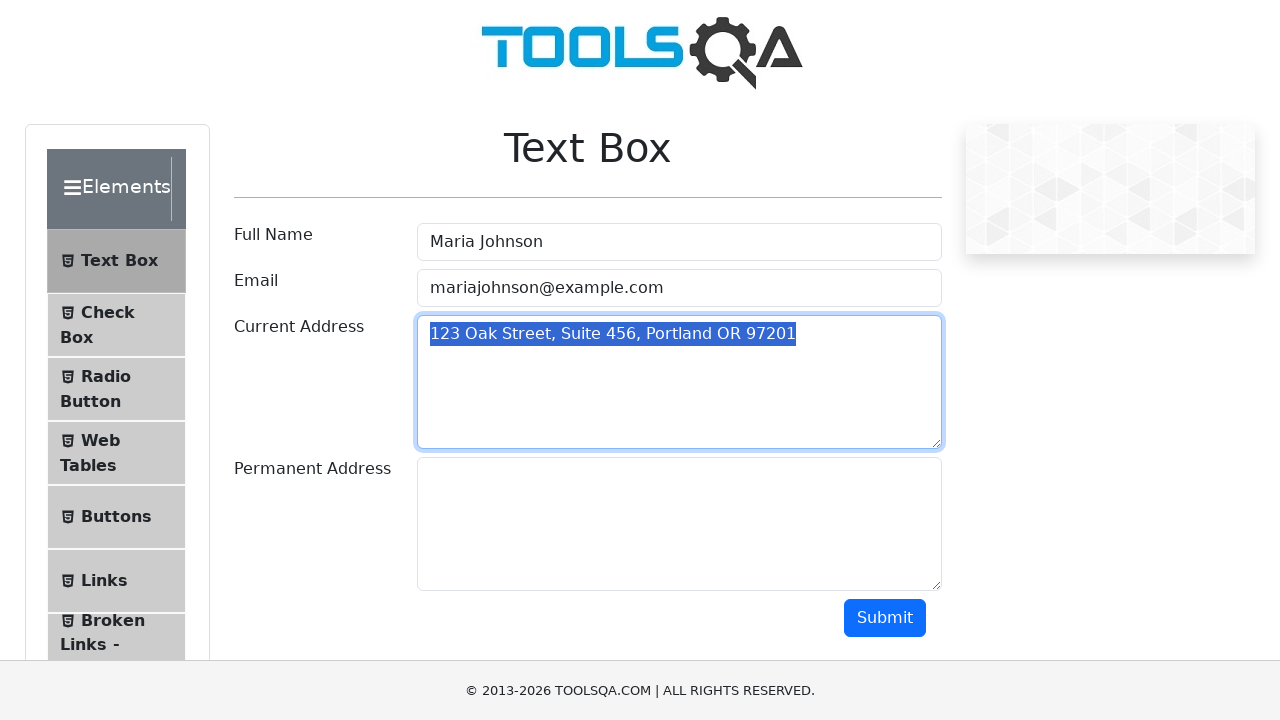

Pressed Tab to navigate to permanent address field
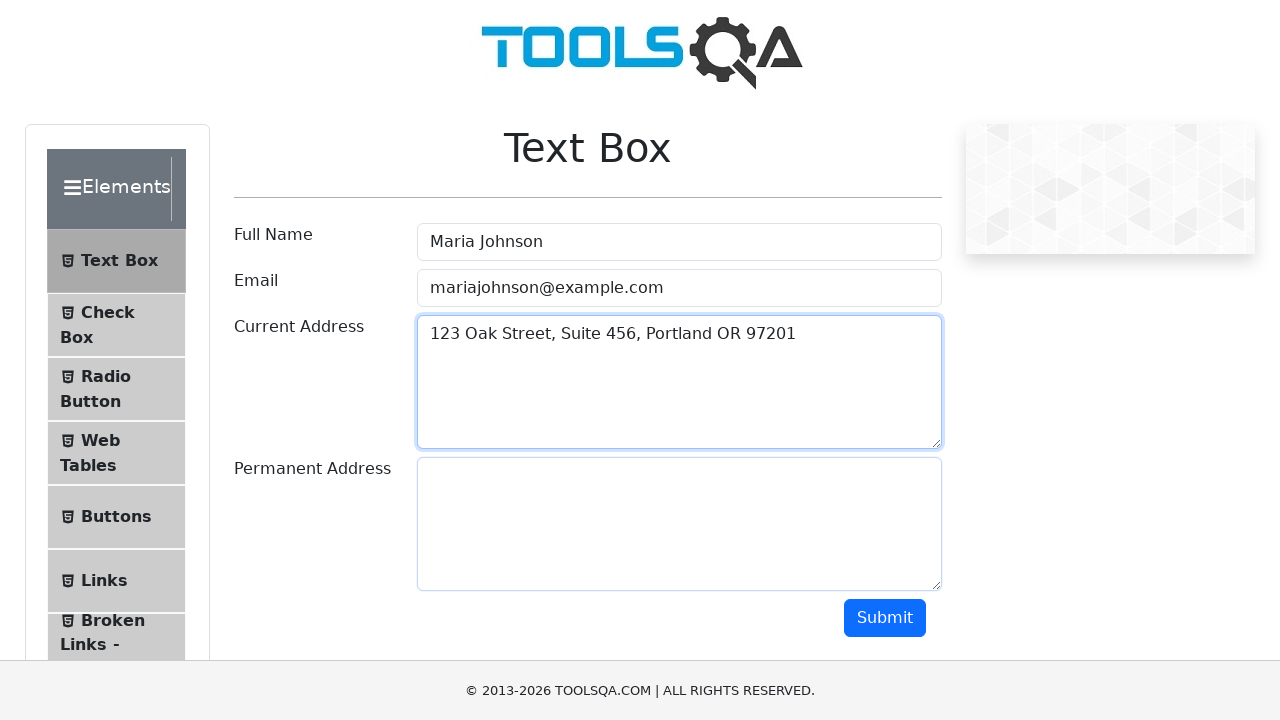

Pasted copied text using Ctrl+V into permanent address field
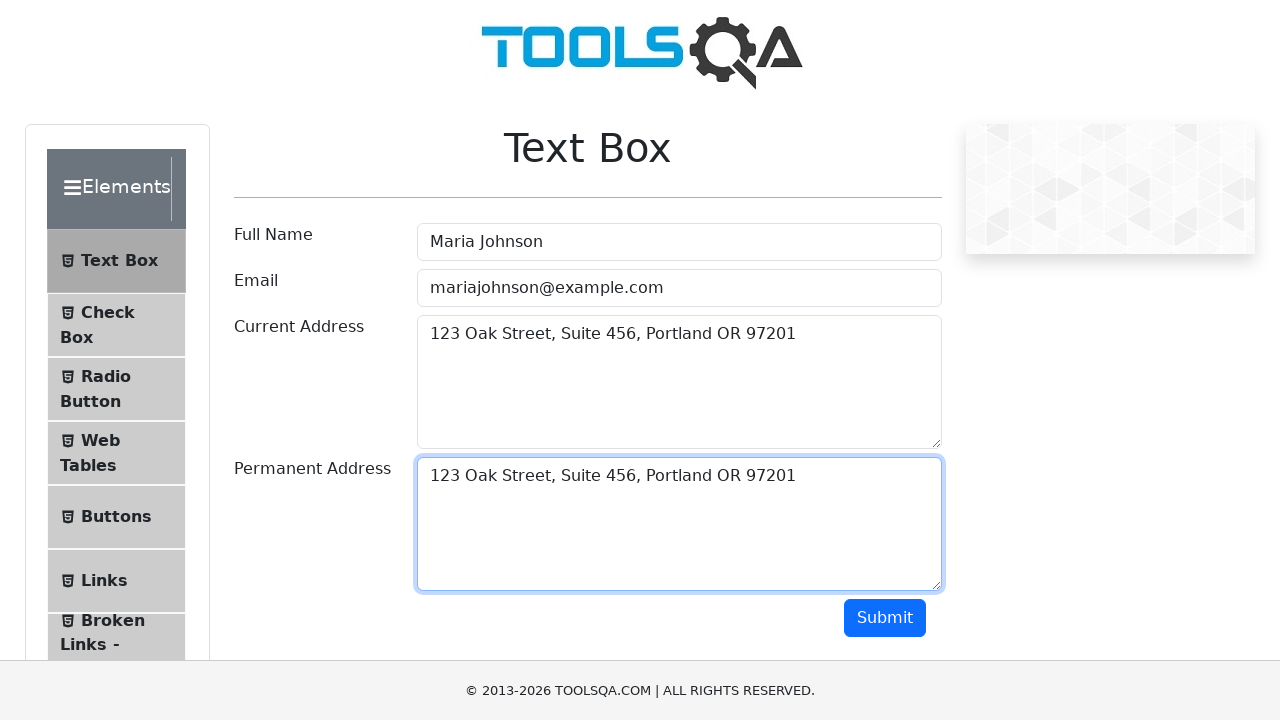

Pressed Tab to navigate to submit button
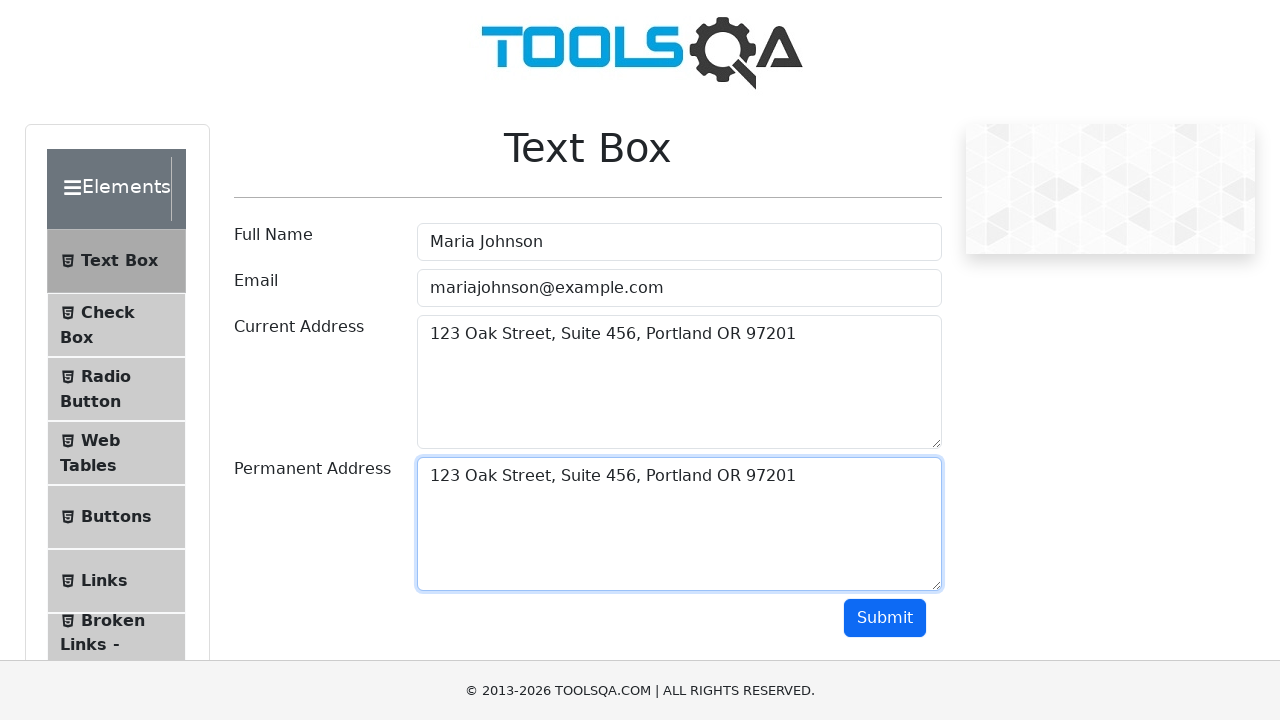

Pressed Enter to submit the form
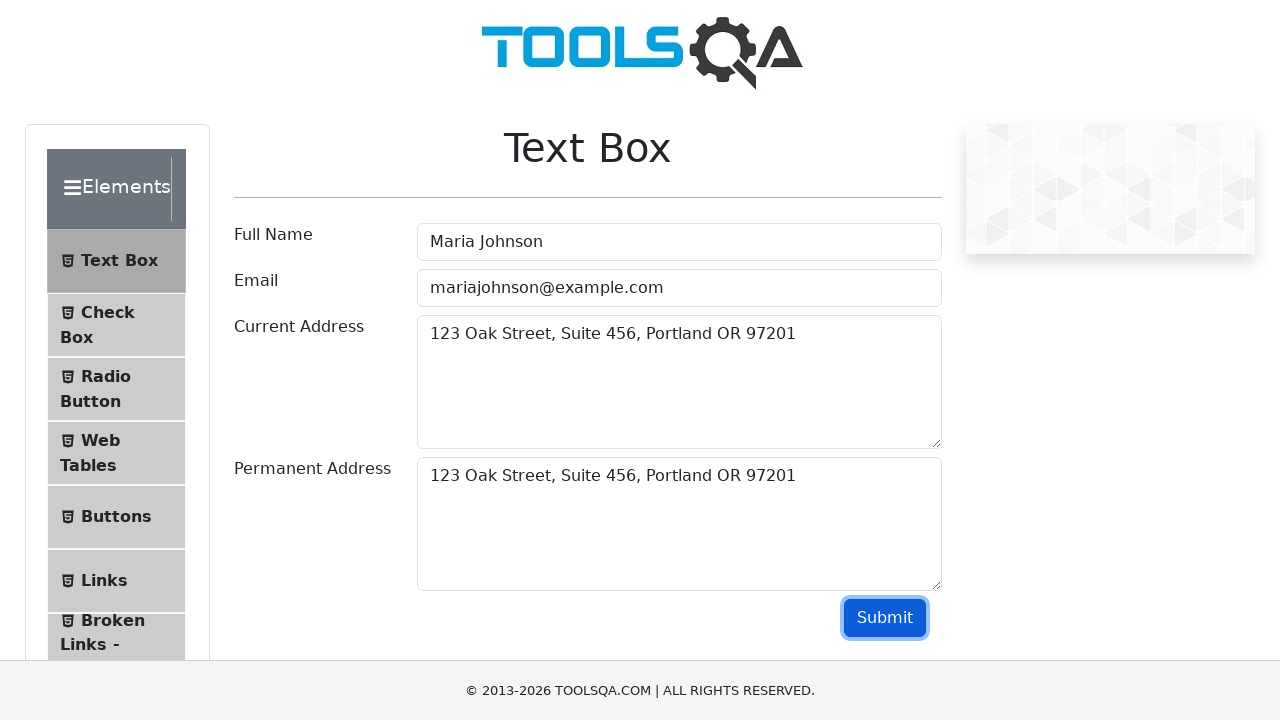

Form submission result output element loaded
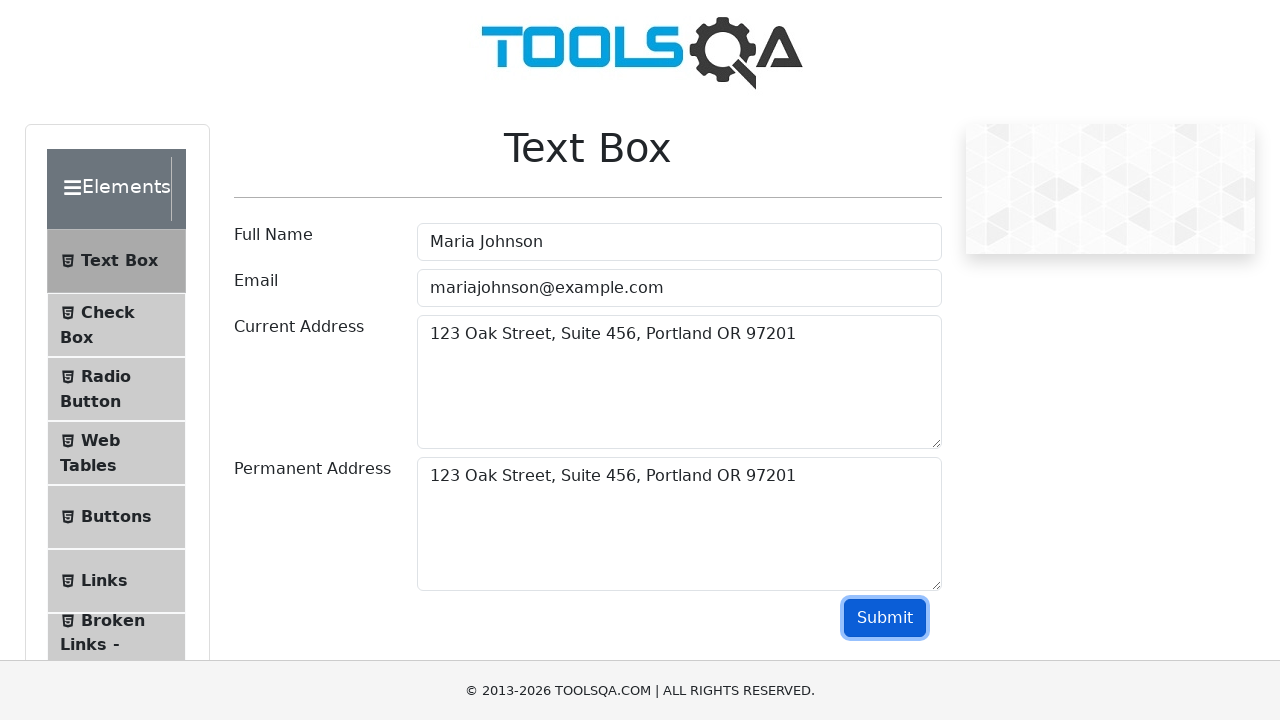

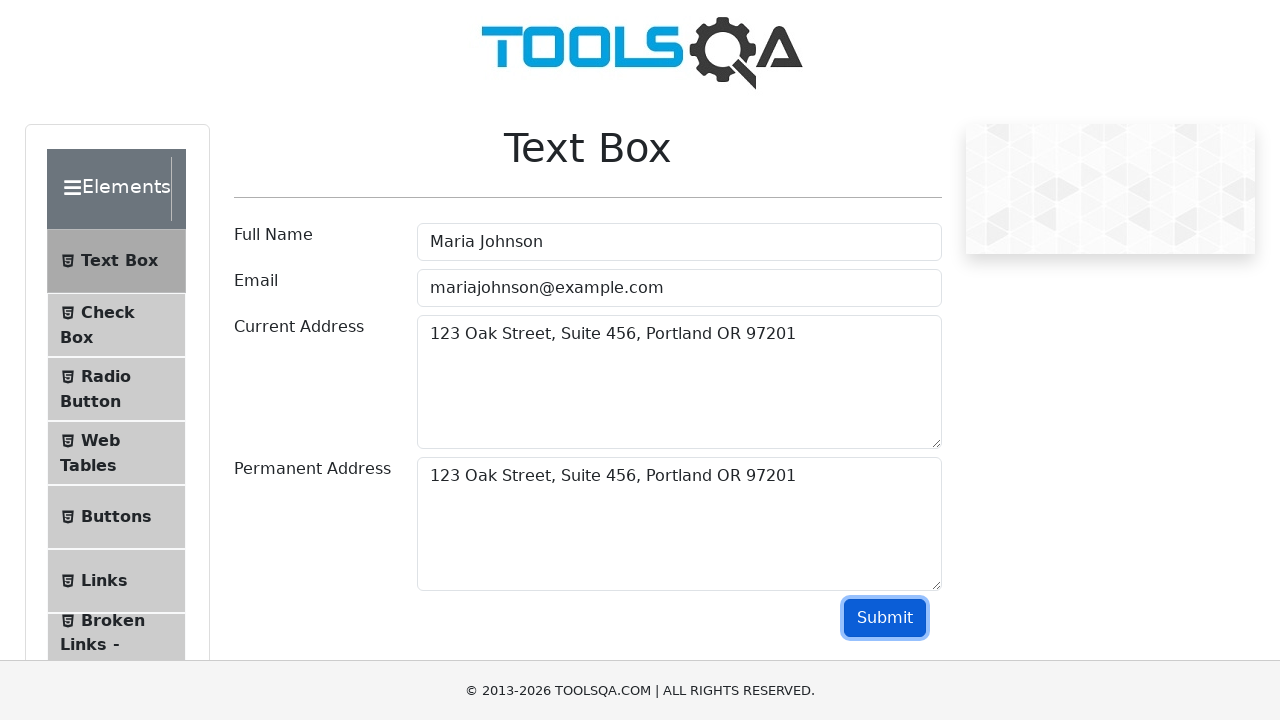